Tests flight booking flow by selecting departure and destination cities, finding flights, and choosing a flight

Starting URL: https://blazedemo.com

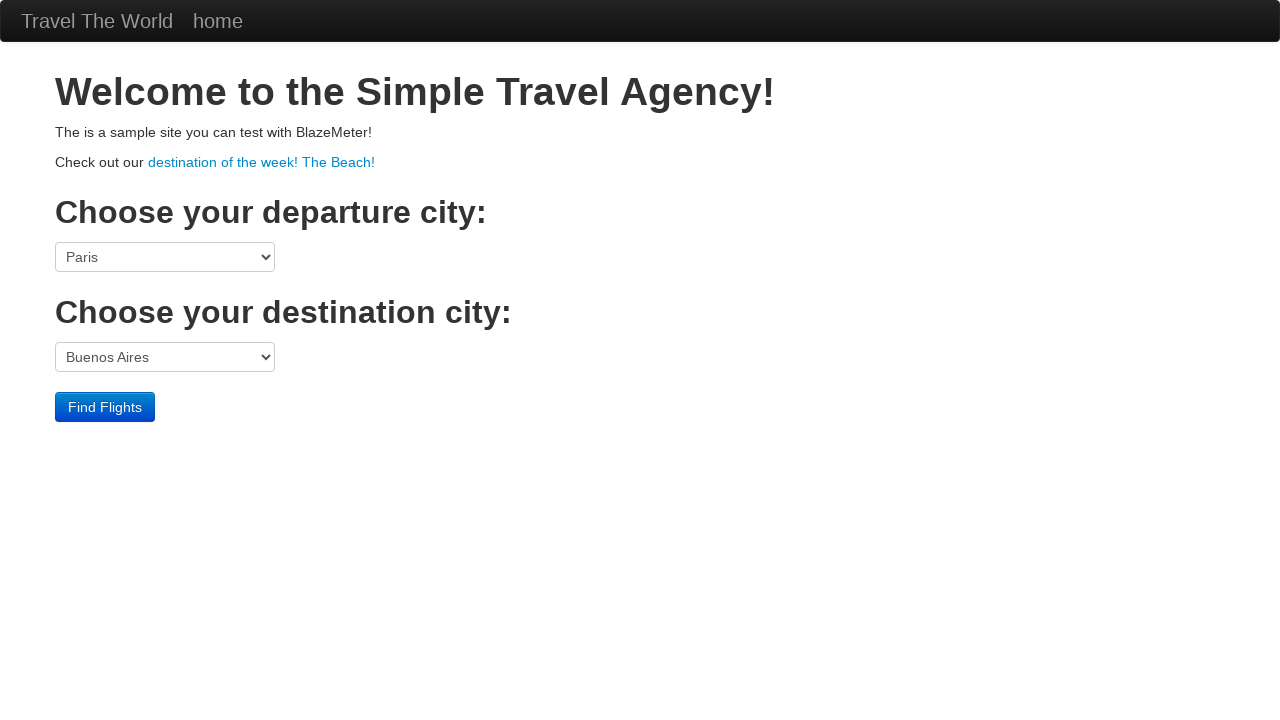

Selected Paris as departure city on select[name='fromPort']
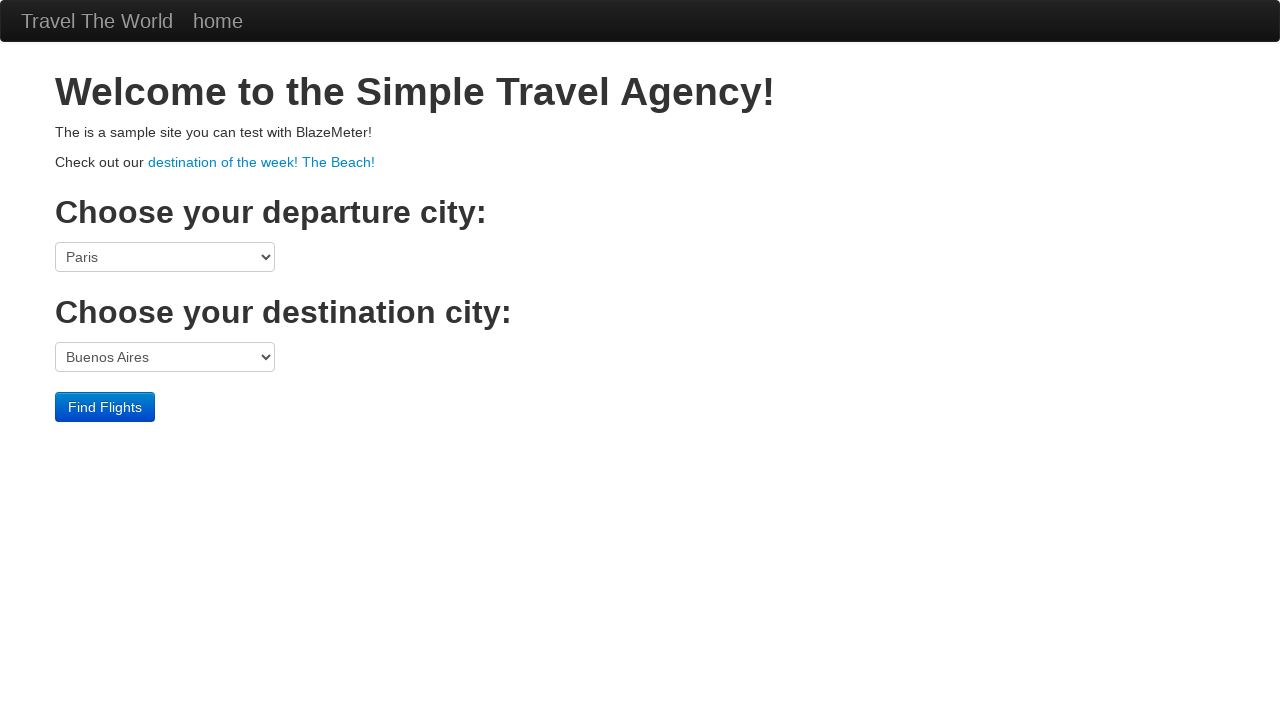

Selected New York as destination city on select[name='toPort']
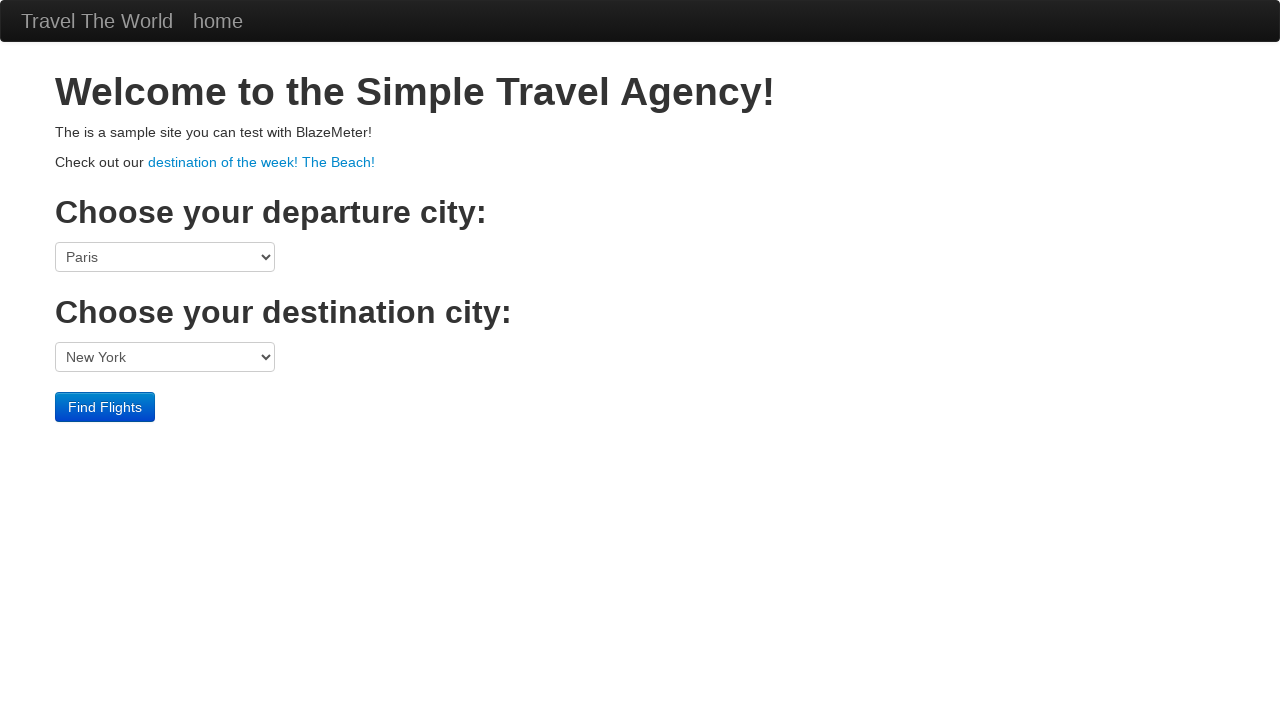

Clicked Find Flights button at (105, 407) on xpath=//input[@value='Find Flights']
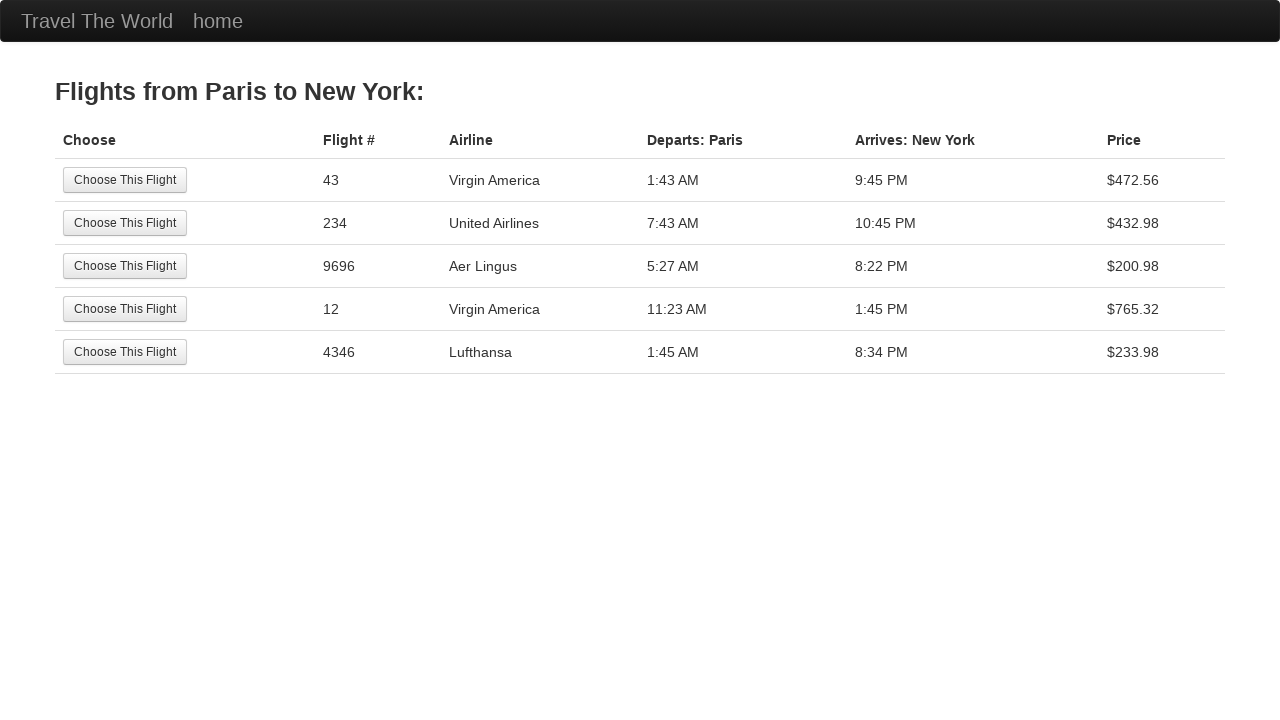

Flight results loaded and Choose This Flight button appeared
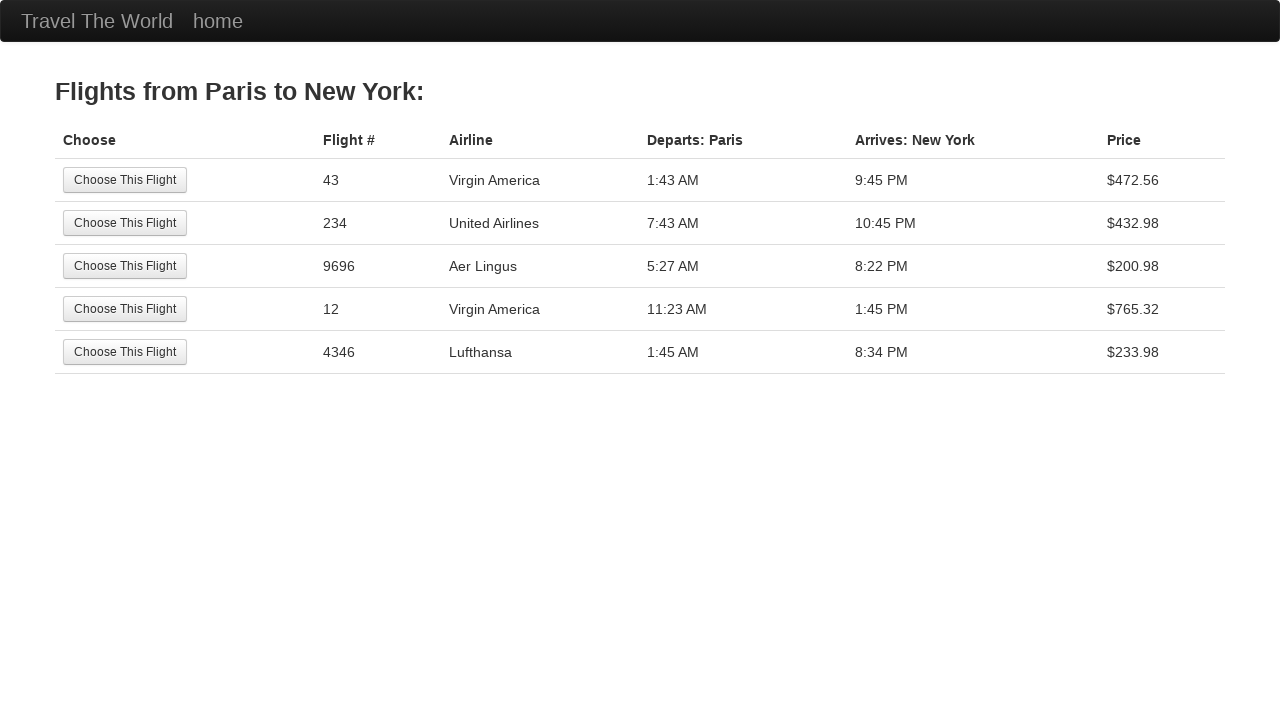

Selected a flight by clicking Choose This Flight button at (125, 180) on xpath=//input[@value='Choose This Flight']
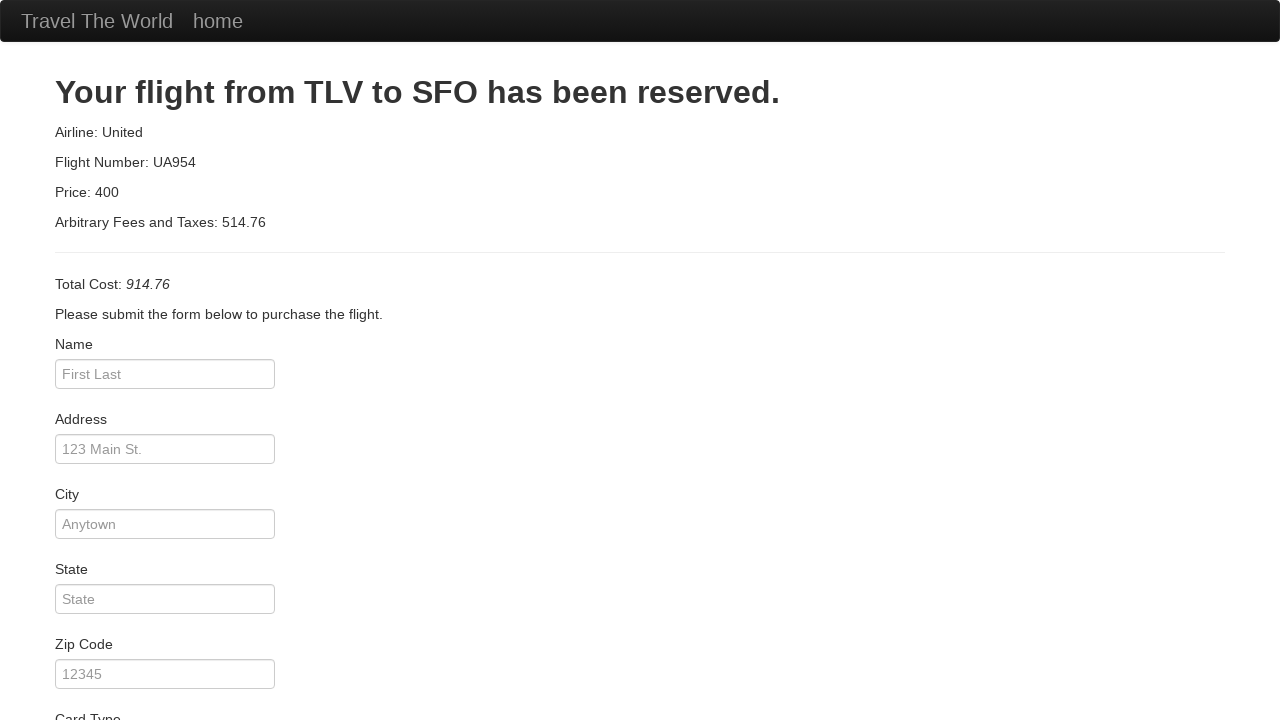

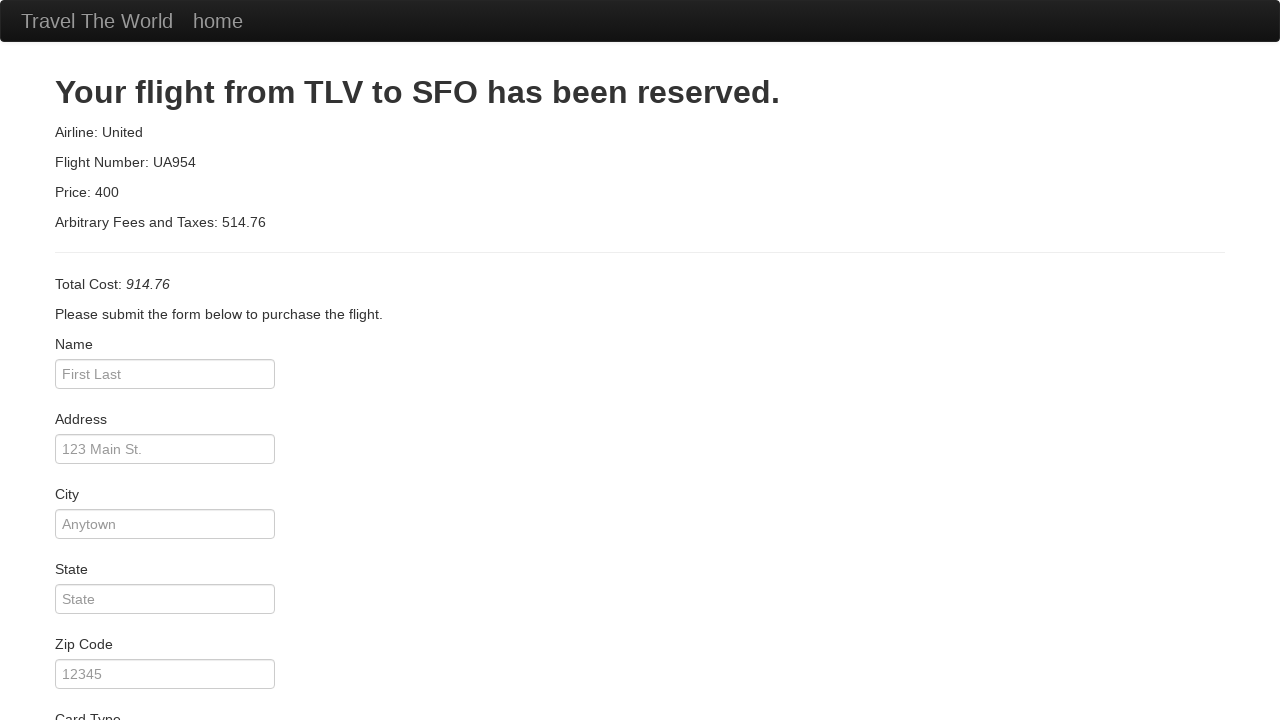